Tests handling a random popup on KMPlayer website - closes popup if displayed, then hovers over PC menu and clicks KMPlayer link

Starting URL: https://www.kmplayer.com/home

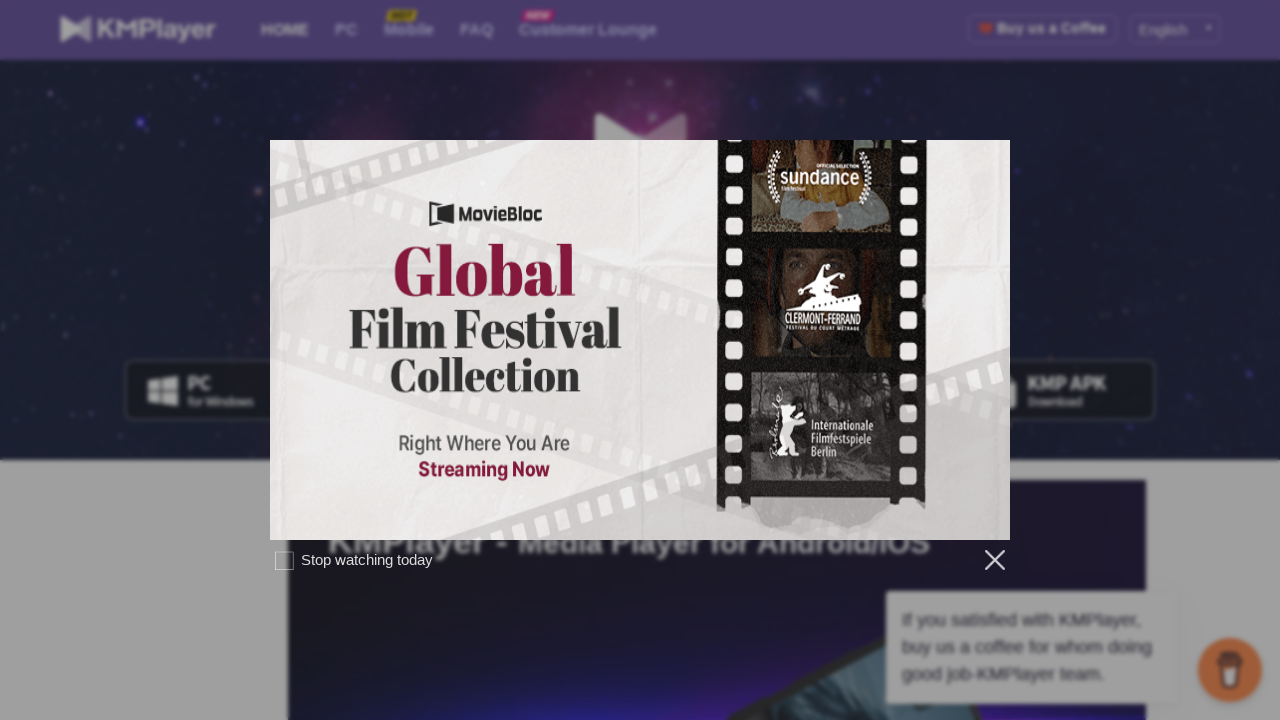

Waited 5 seconds for page to load
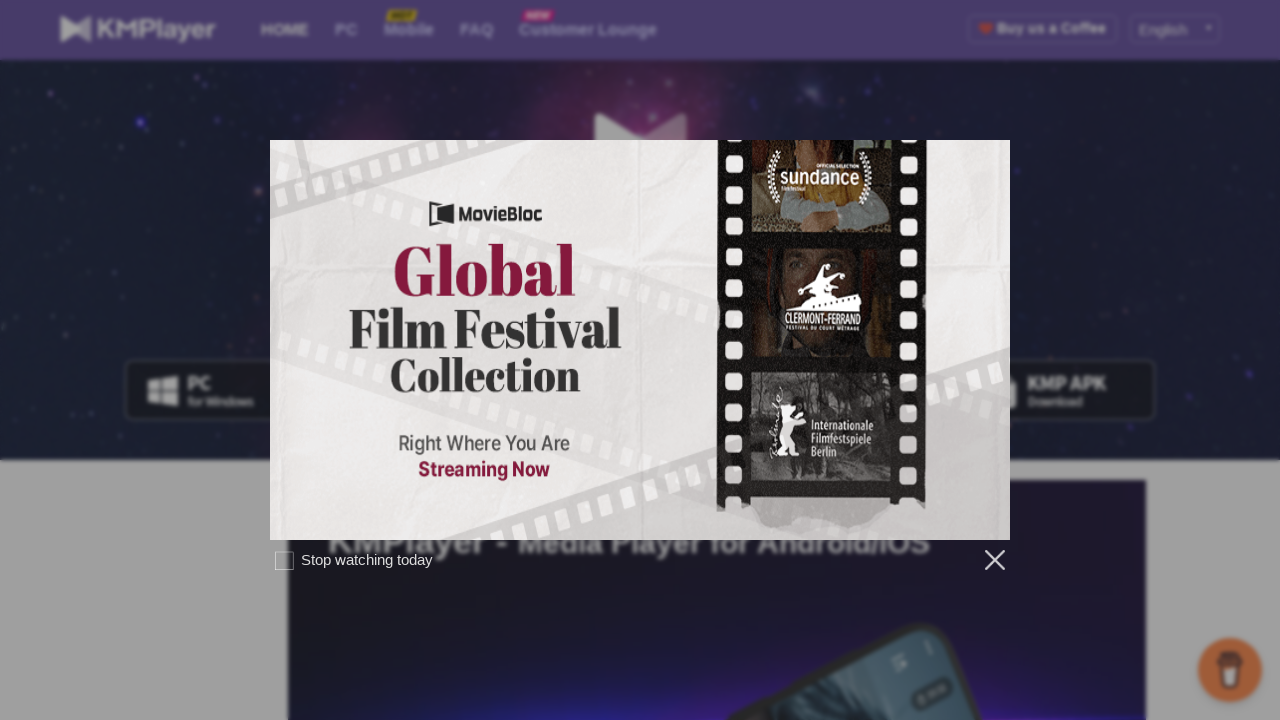

Detected popup is visible on the page
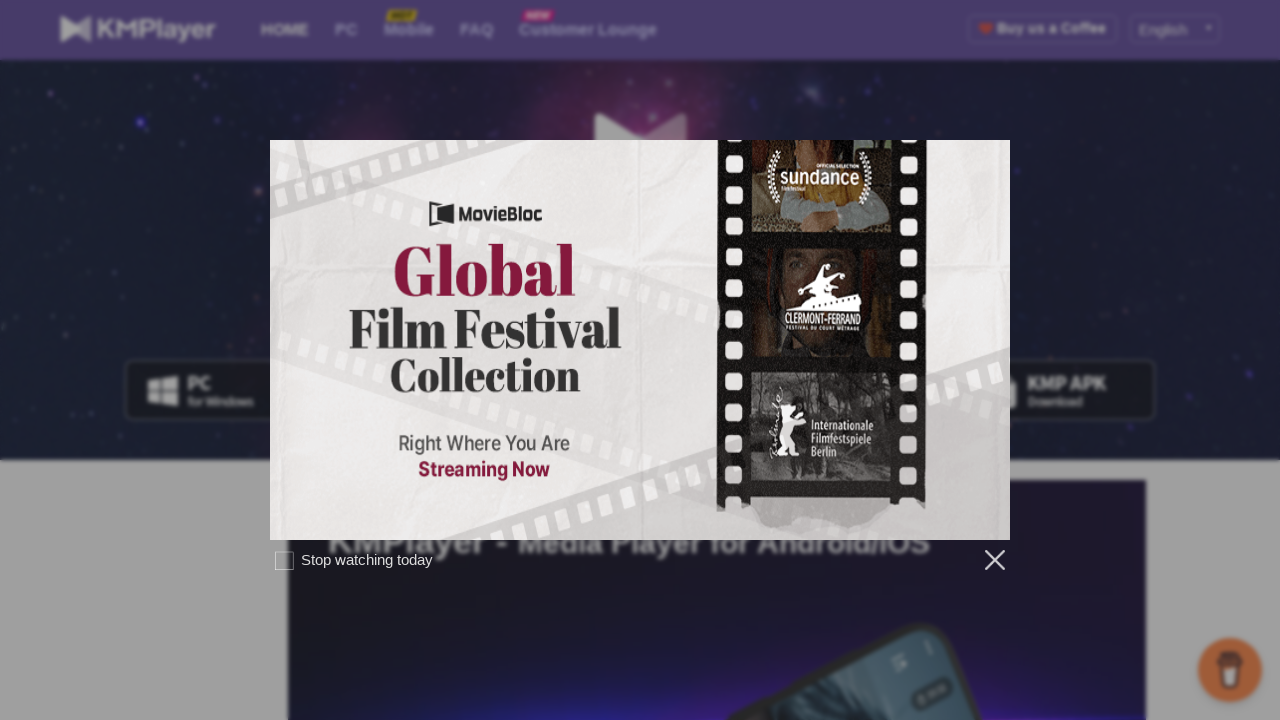

Clicked close button to dismiss popup at (985, 560) on div.pop-container div.close
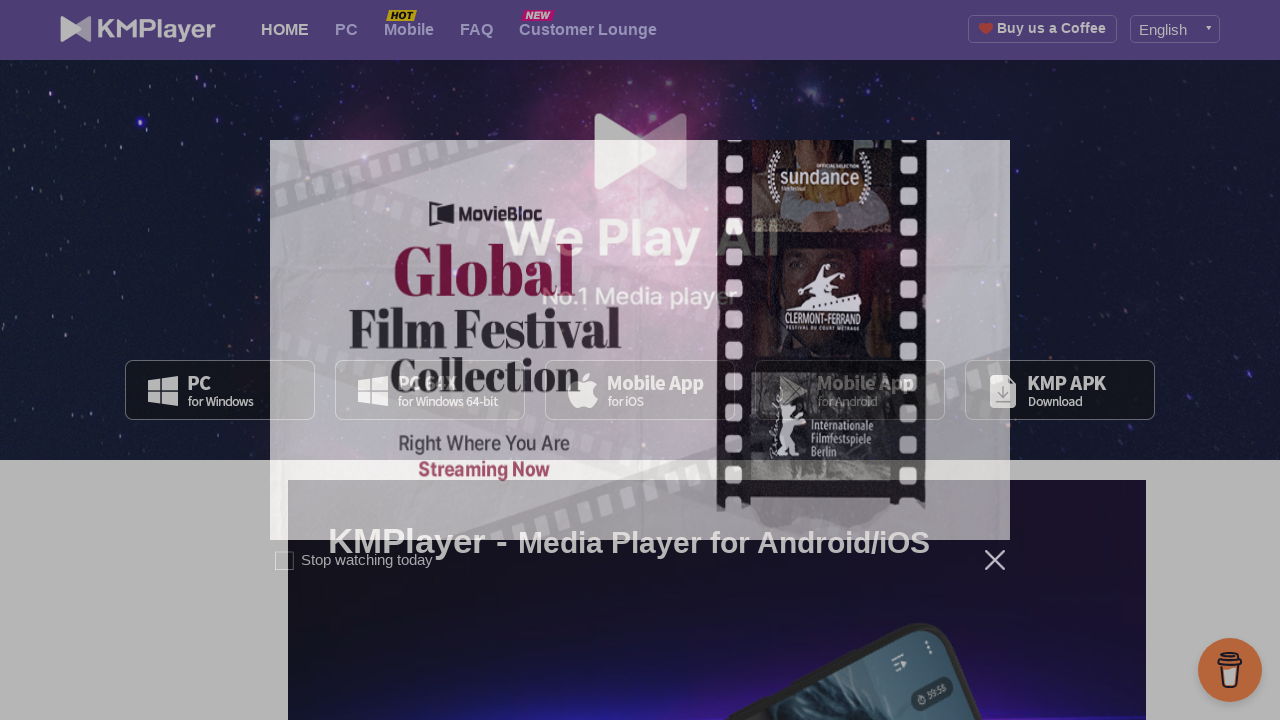

Waited 2 seconds after popup closure
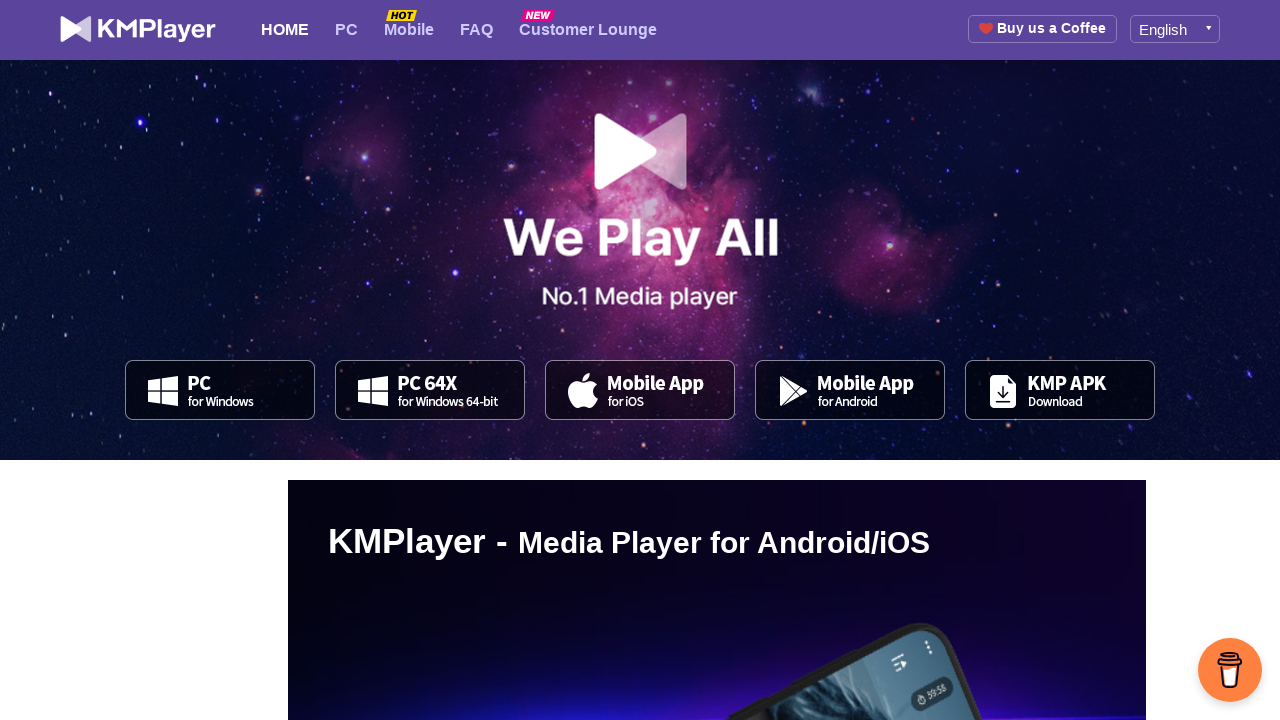

Hovered over PC menu item at (346, 30) on li.pc.pc64x
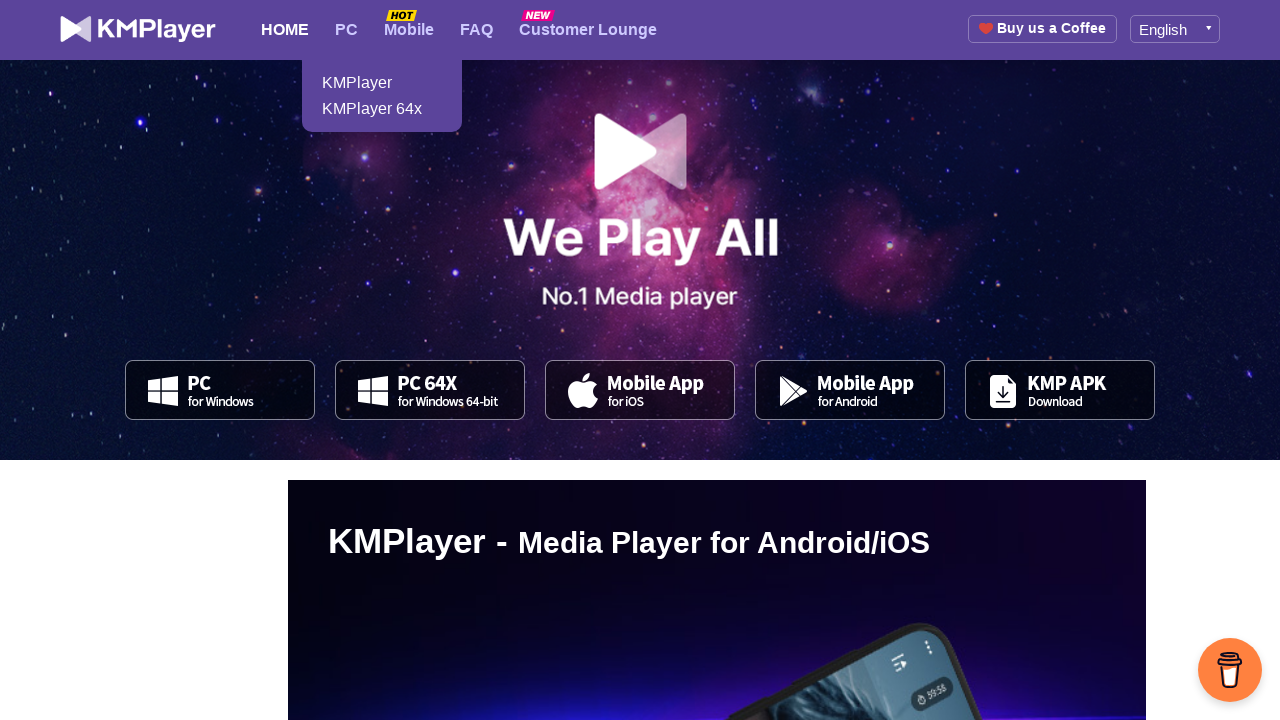

Clicked on KMPlayer link from PC menu at (382, 83) on xpath=//li[@class='pc']/a[text()='KMPlayer']
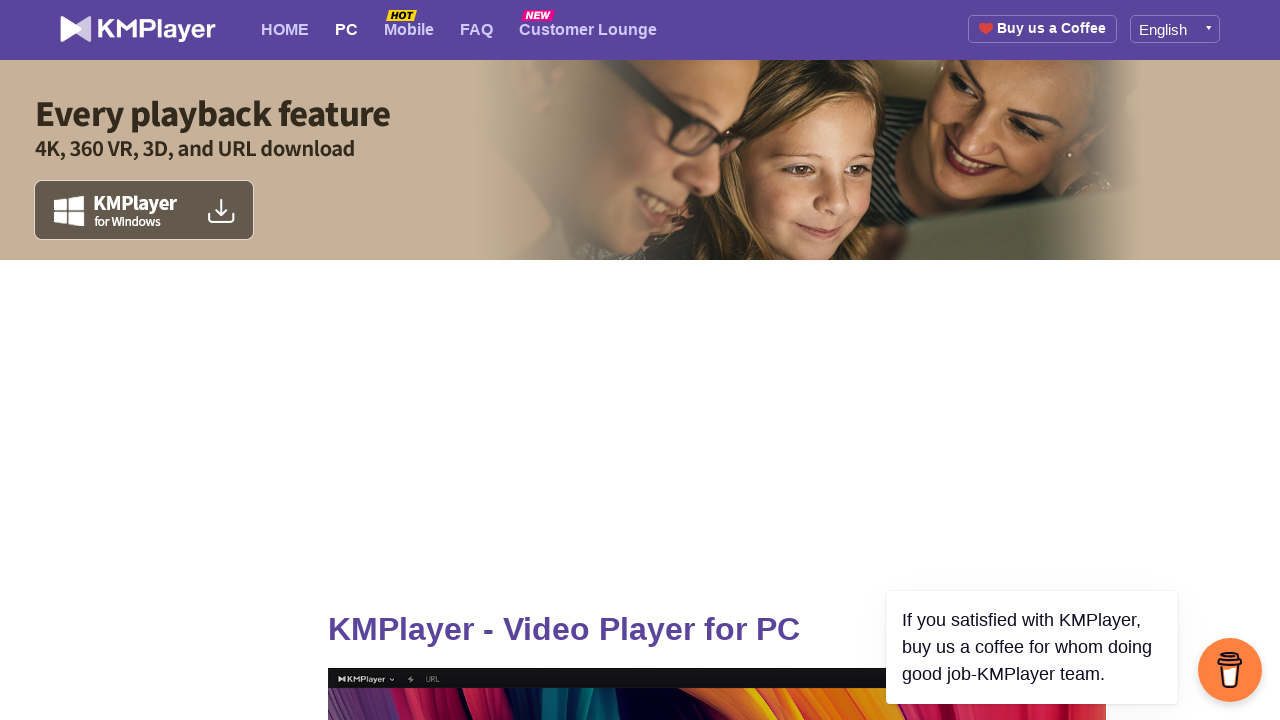

Retrieved header text: 'KMPlayer - Video Player for PC'
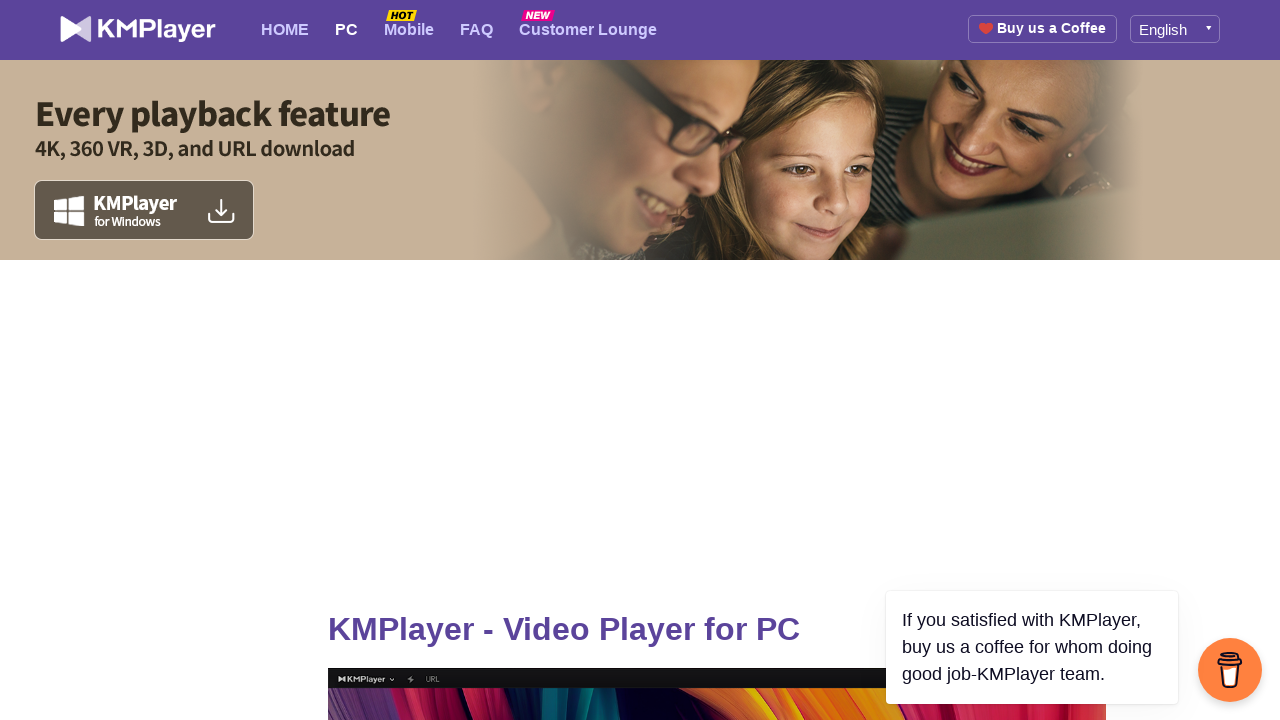

Verified header text matches expected value 'KMPlayer - Video Player for PC'
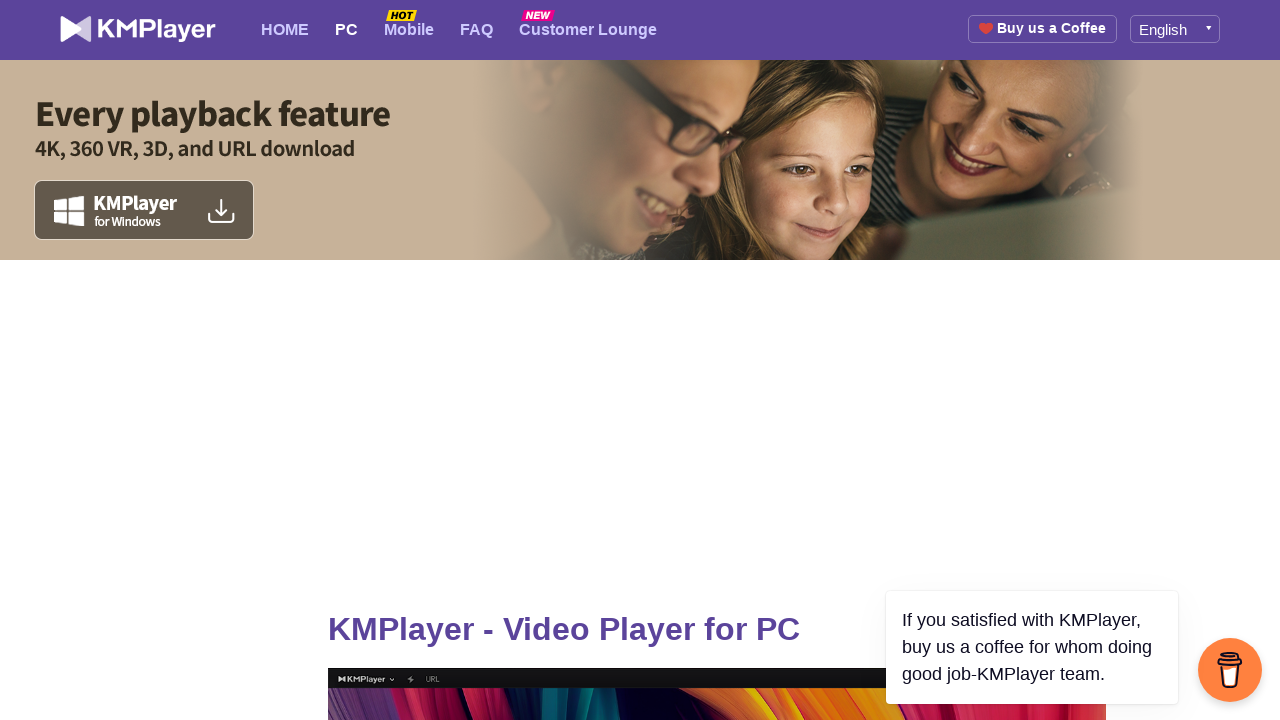

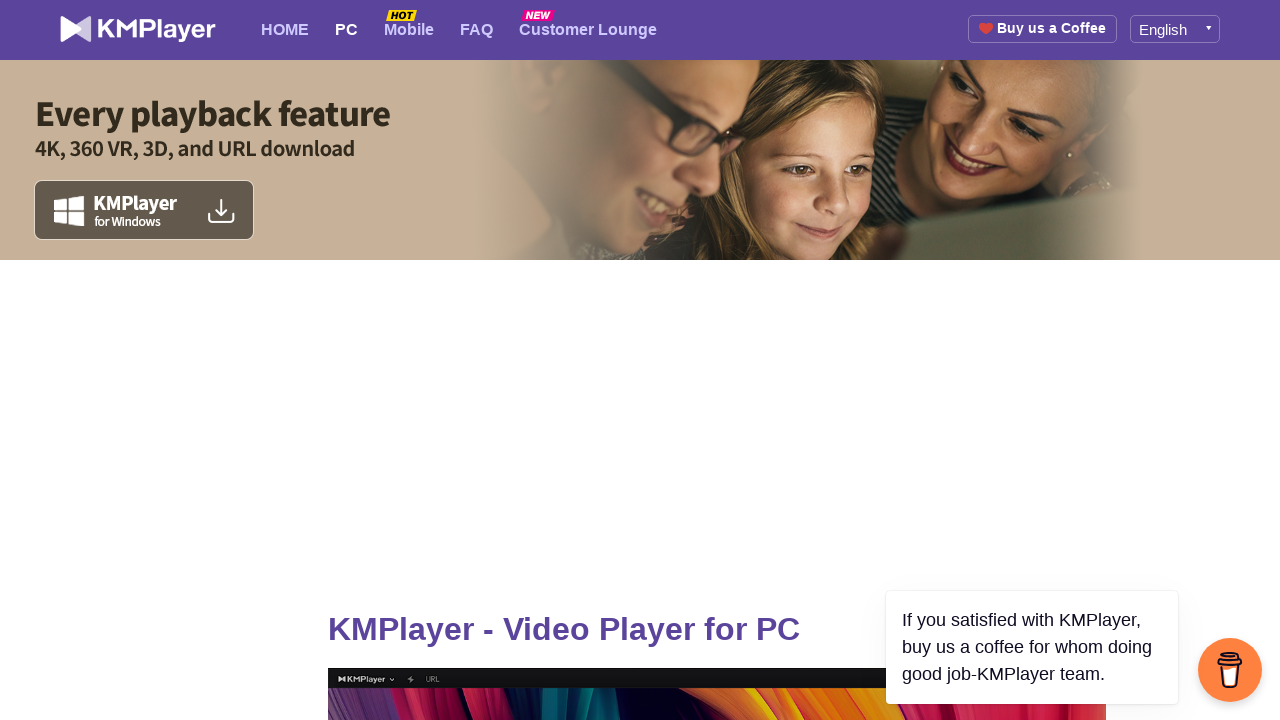